Tests the practice form submission on DemoQA by filling out all form fields including personal information, selecting gender, date of birth, hobbies, state/city dropdowns, and verifying successful submission via modal confirmation.

Starting URL: https://demoqa.com/

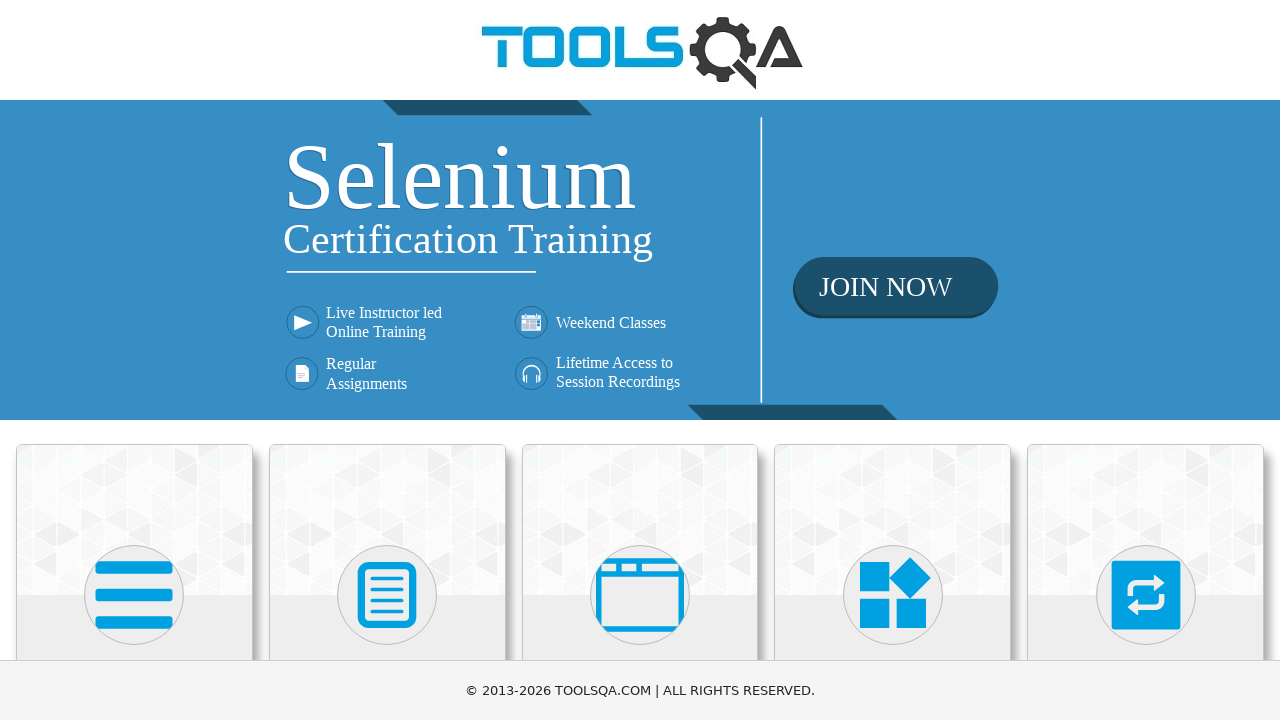

Clicked on Forms section at (387, 360) on xpath=//*[@class='card-body']//*[text()='Forms']
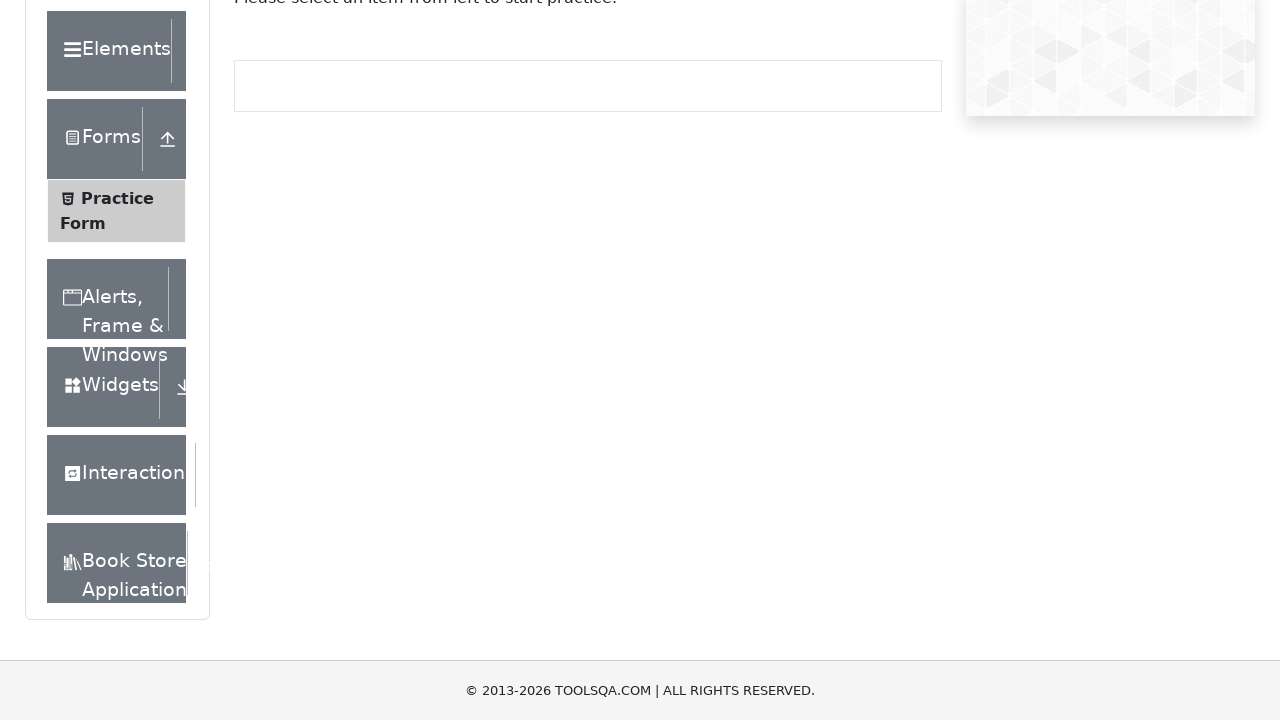

Clicked on Practice Form at (117, 336) on xpath=//li//*[text()='Practice Form']
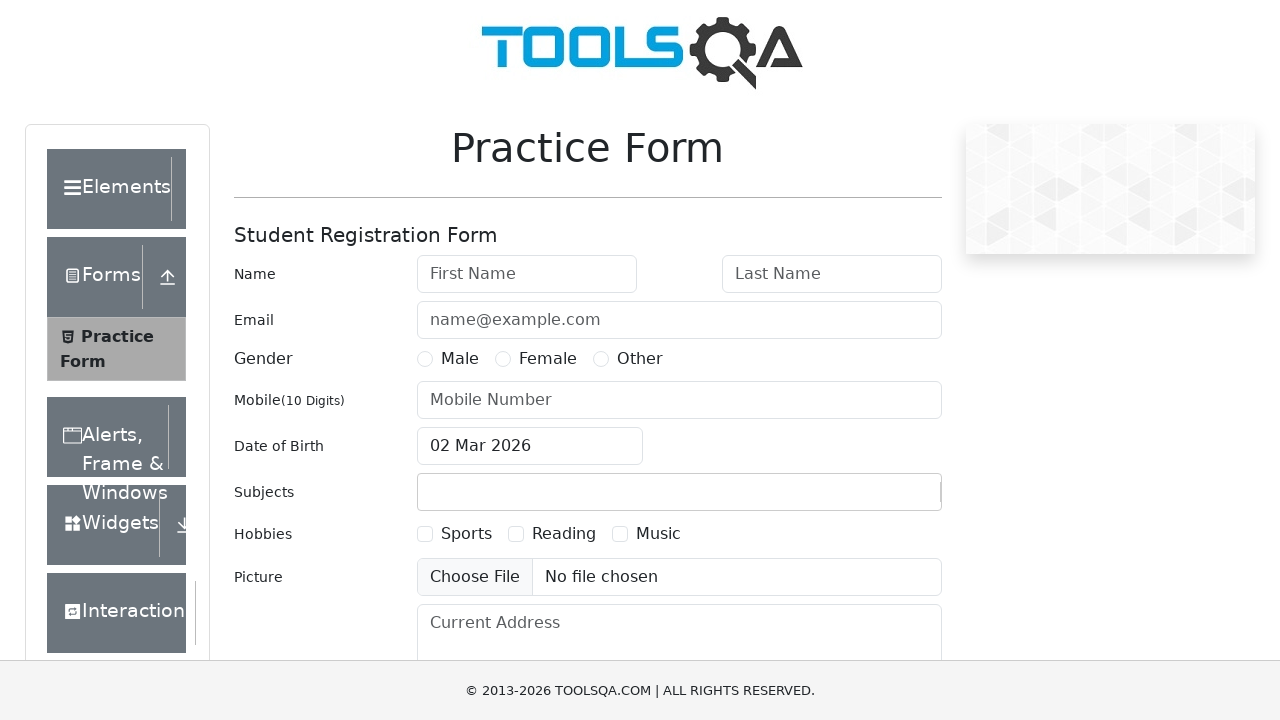

Filled first name with 'Jennifer' on //input[@id="firstName"]
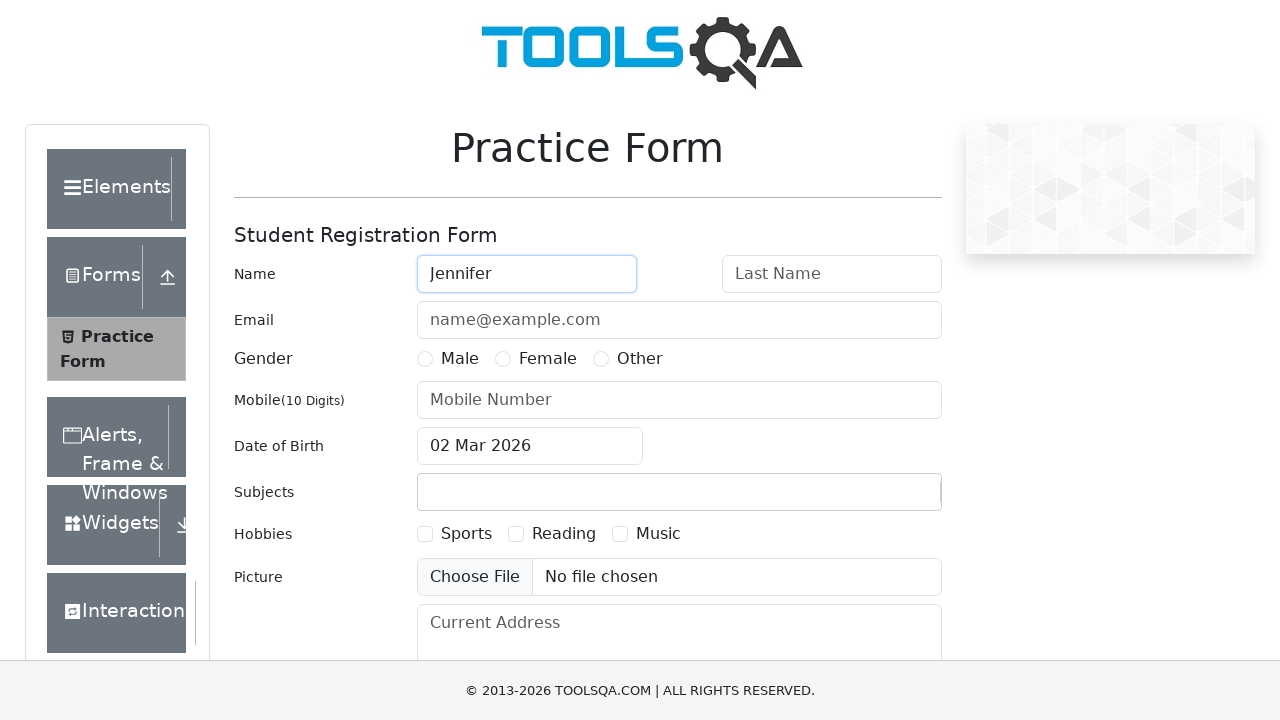

Filled last name with 'Morrison' on //input[@id="lastName"]
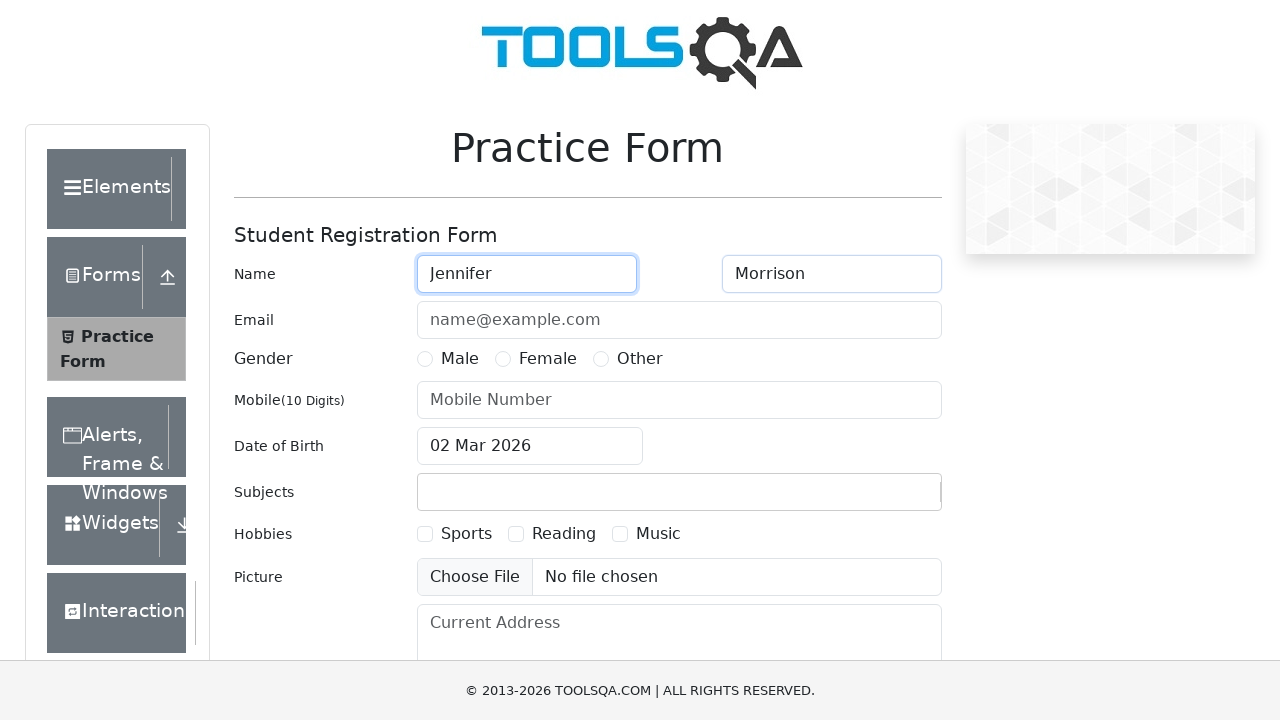

Filled email with 'jennifer.morrison@example.com' on //input[@id="userEmail"]
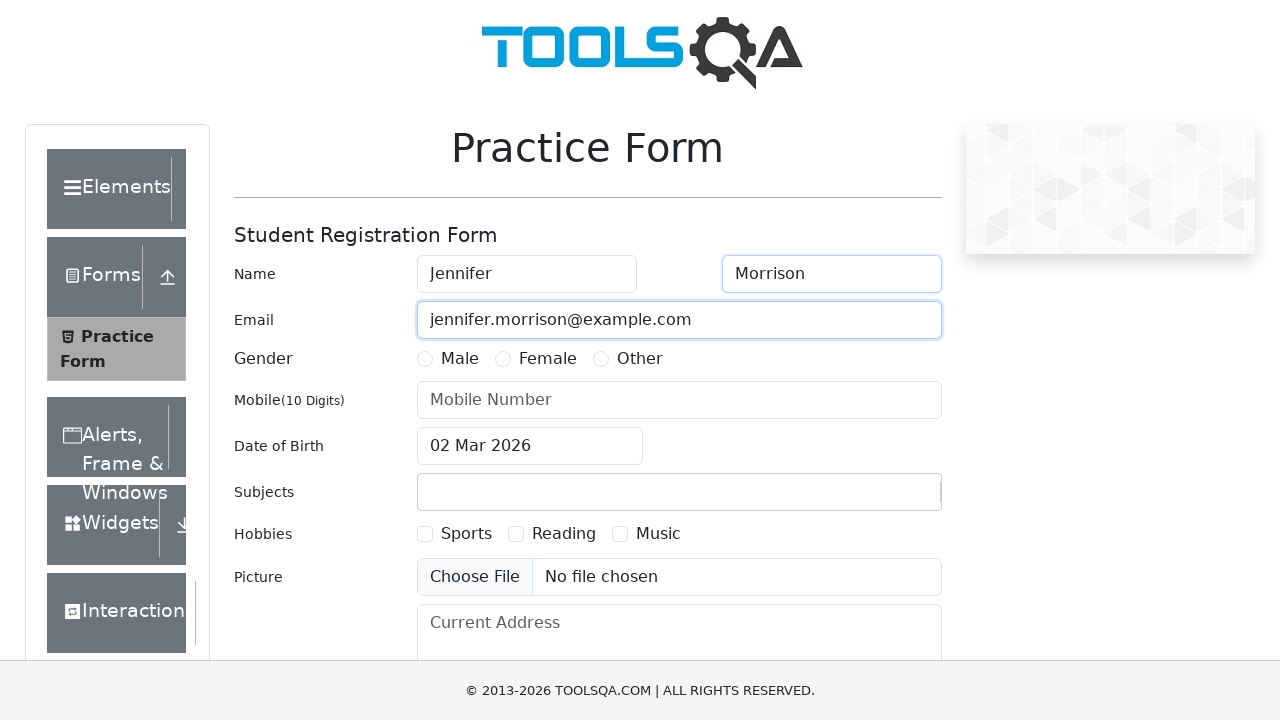

Selected Male gender at (460, 359) on xpath=//label[text()="Male"]
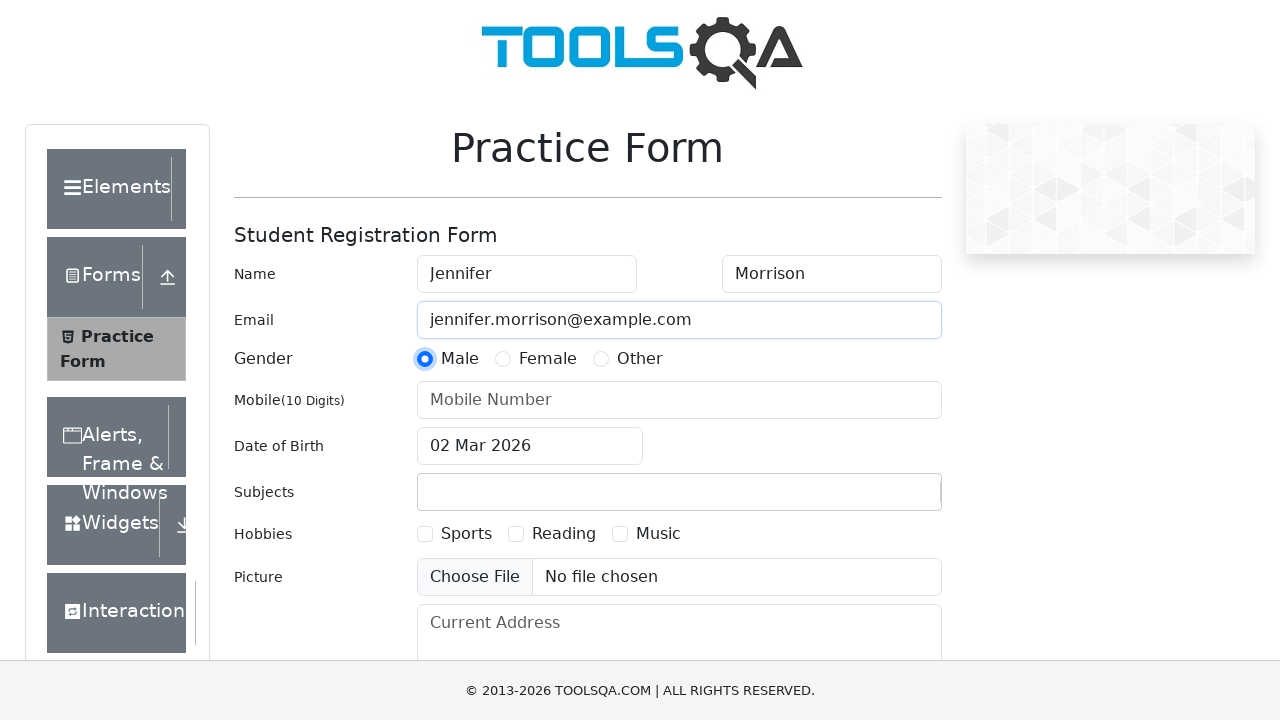

Filled mobile number with '9876543210' on //input[@id="userNumber"]
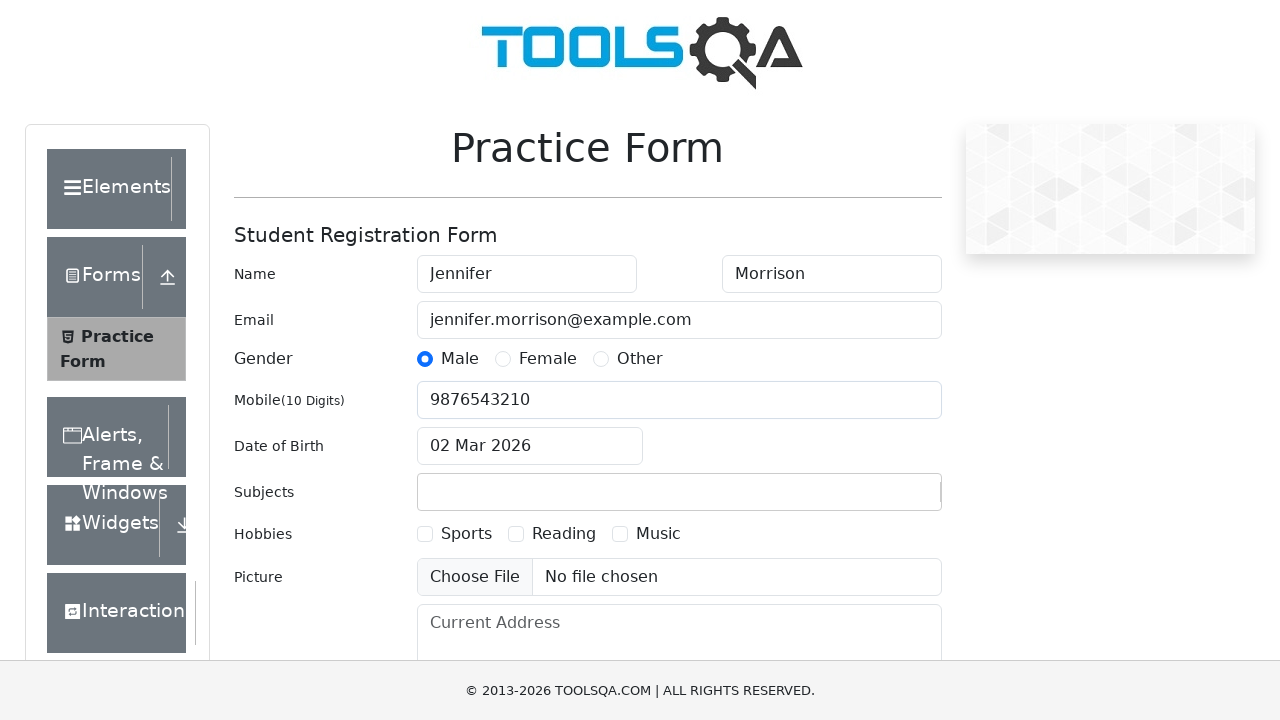

Clicked on date of birth input field at (530, 446) on xpath=//input[@id="dateOfBirthInput"]
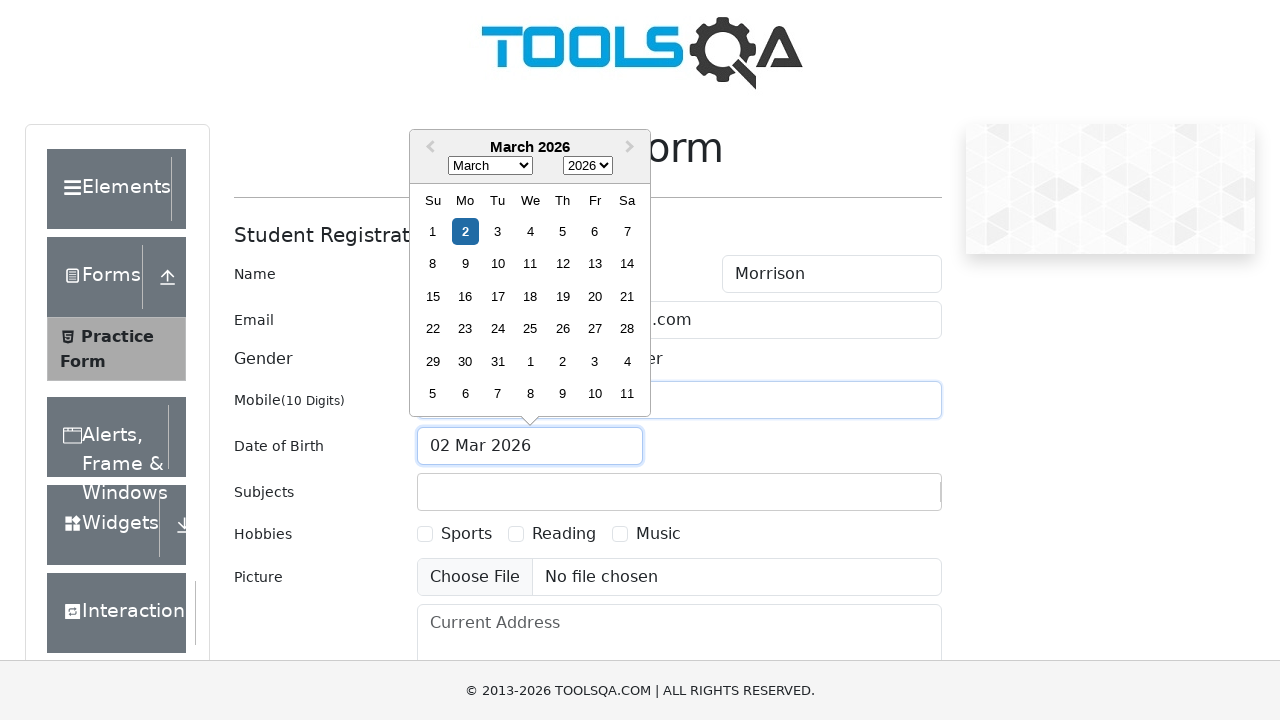

Filled date of birth with '15 Jan 1990' on //input[@id="dateOfBirthInput"]
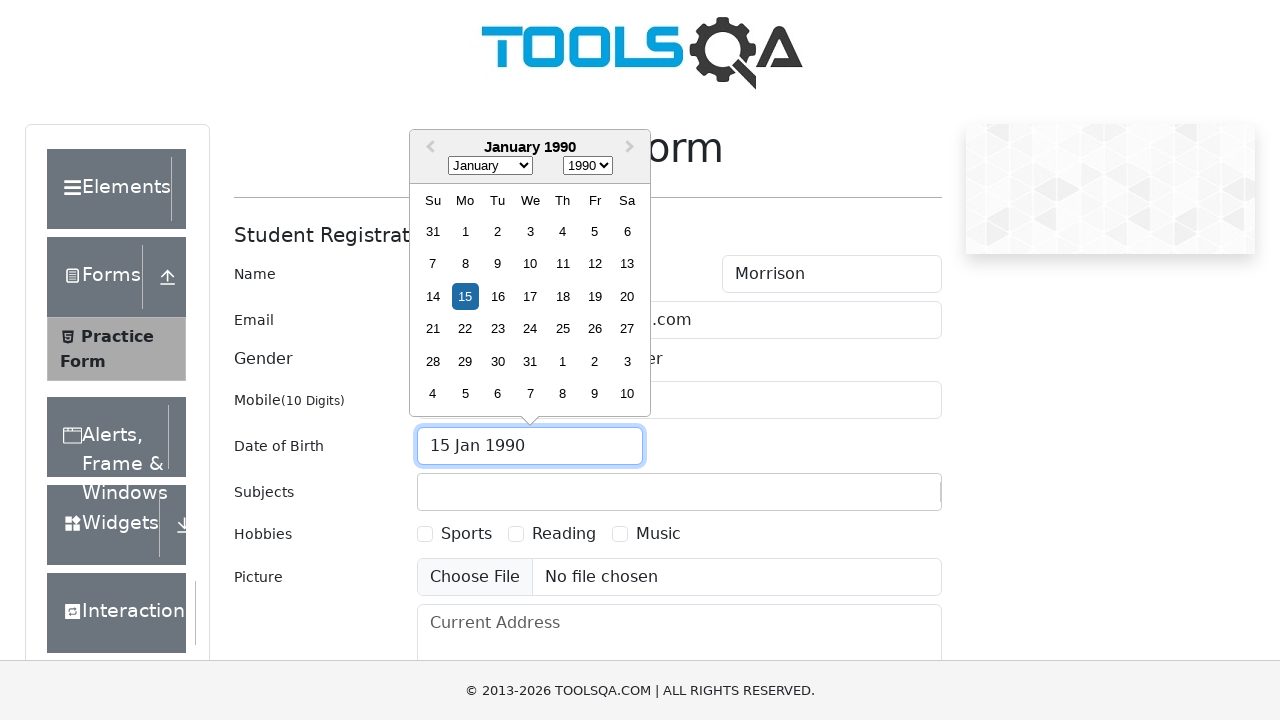

Pressed Enter to confirm date of birth on //input[@id="dateOfBirthInput"]
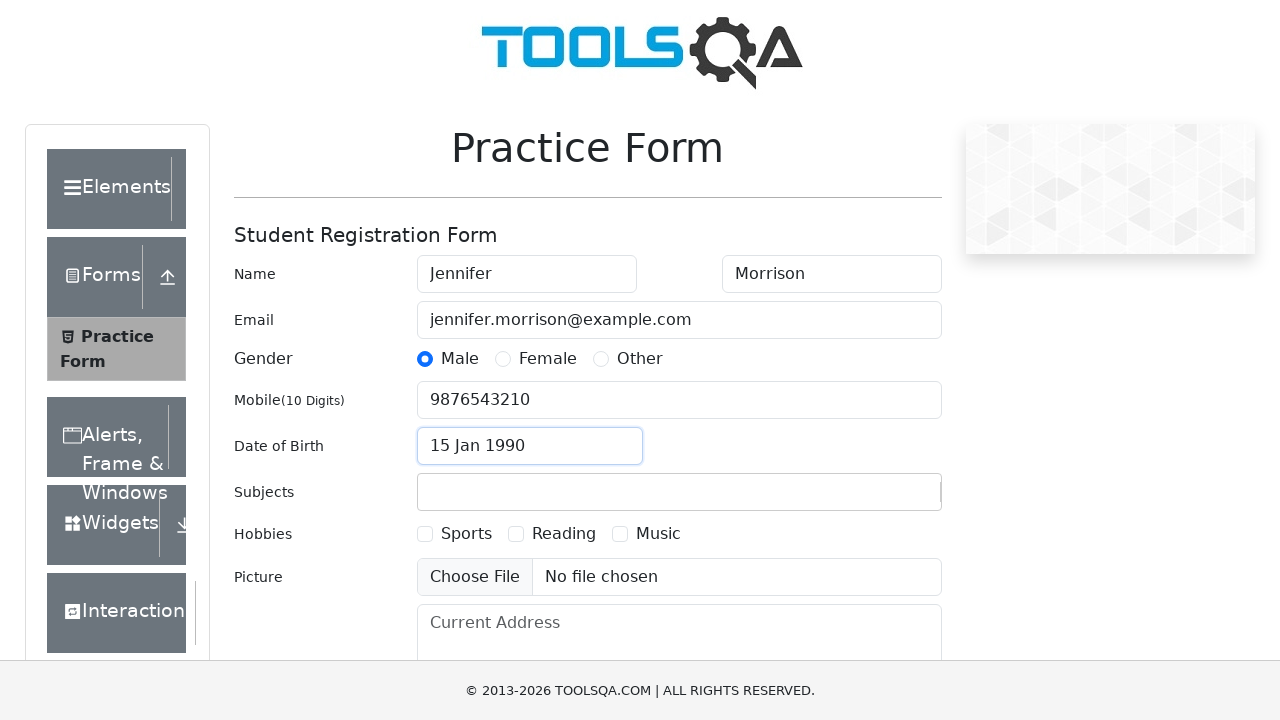

Filled subjects field with 'Computer Science' on //input[@id="subjectsInput"]
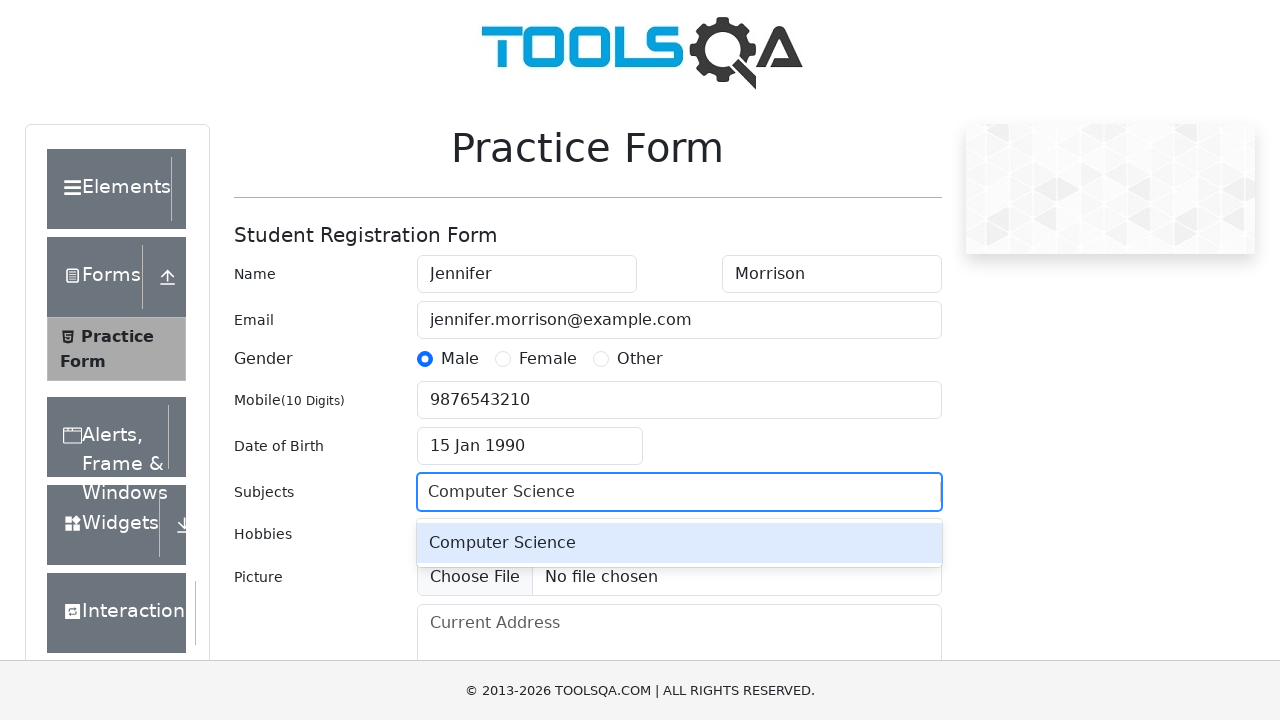

Pressed Enter to confirm subject selection on //input[@id="subjectsInput"]
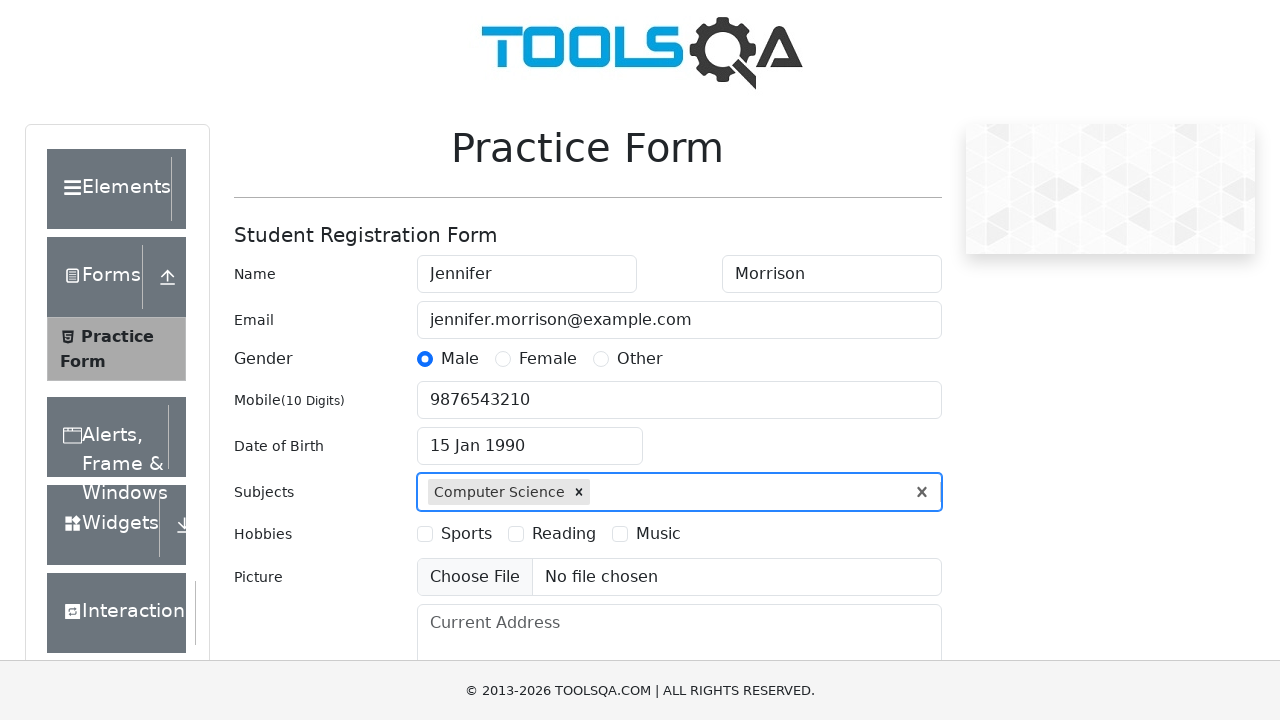

Selected hobby checkbox at (466, 534) on xpath=//label[@for="hobbies-checkbox-1"]
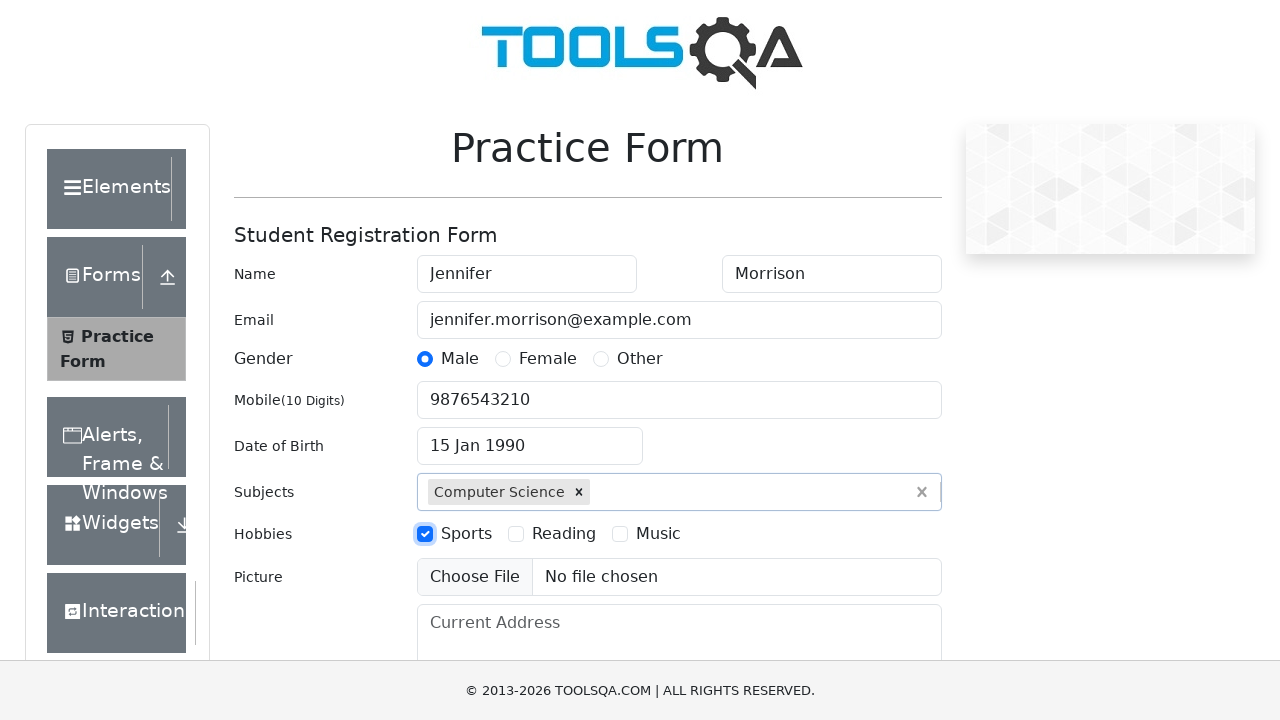

Filled current address with '123 Main Street, Amsterdam, Netherlands' on //textarea[@id="currentAddress"]
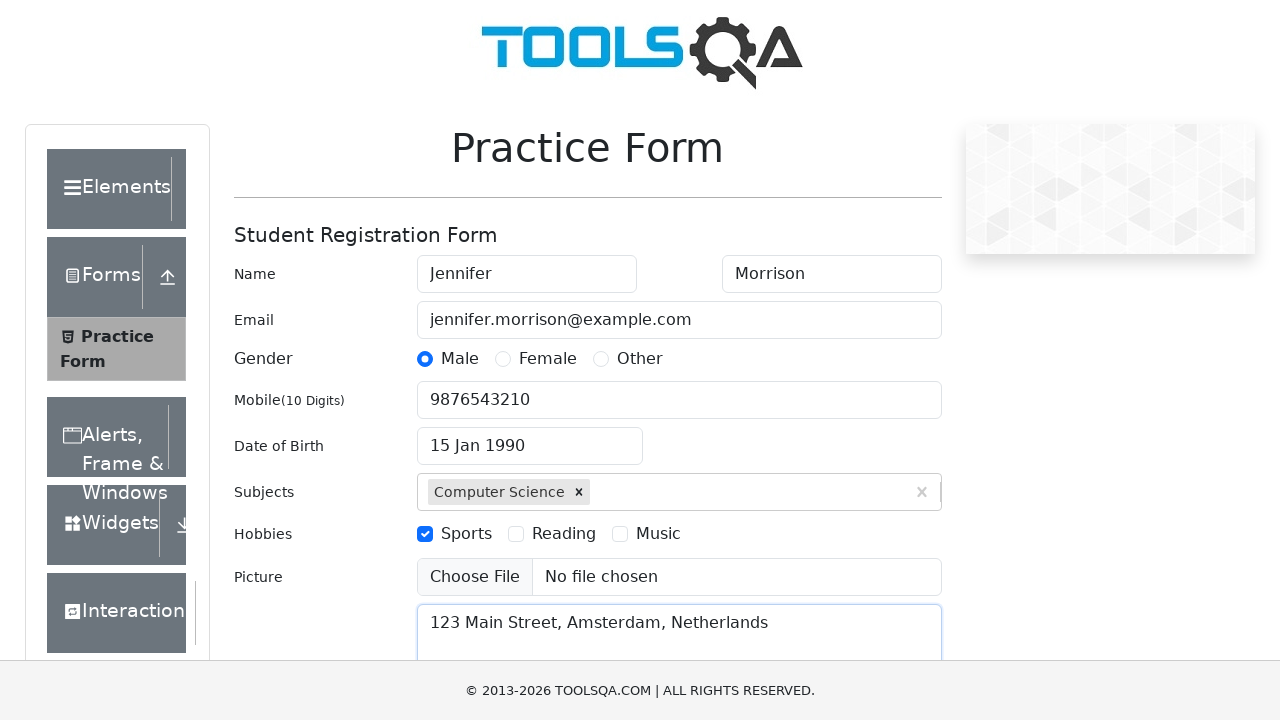

Clicked on state dropdown at (527, 437) on xpath=//div[@id="state"]
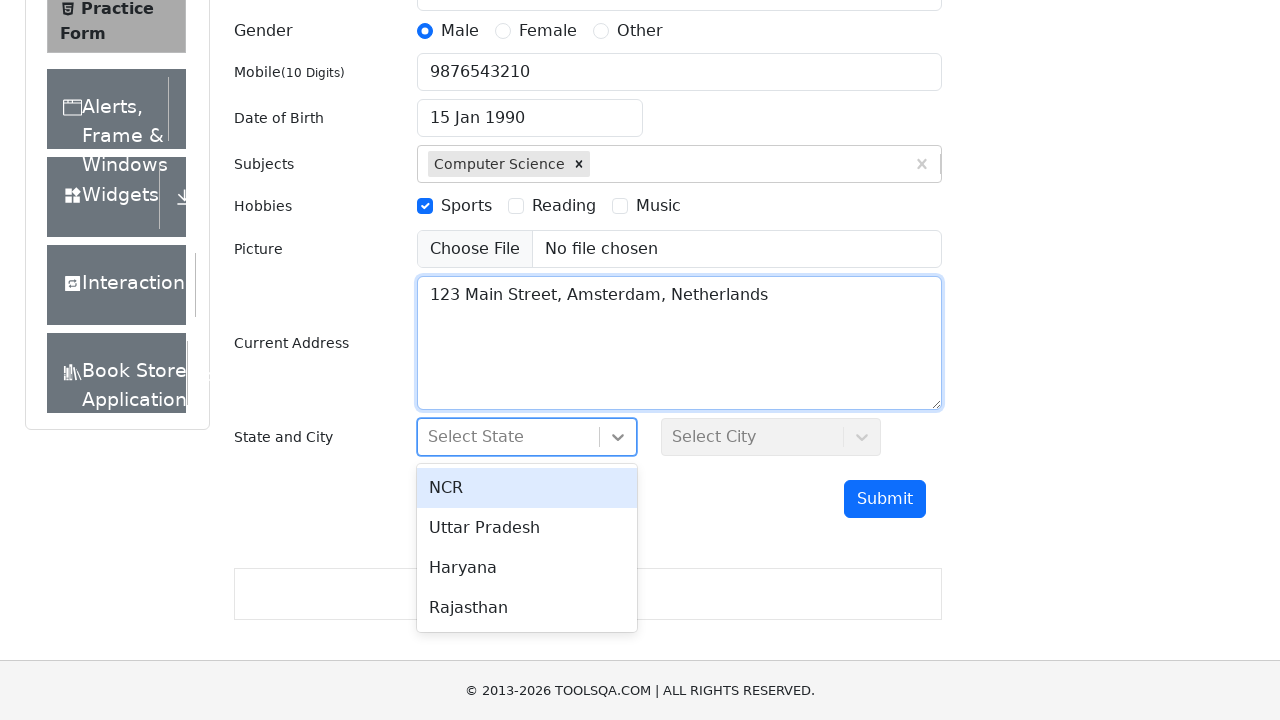

Selected 'NCR' from state dropdown at (527, 488) on xpath=//div[@id="state"]//div[text()="NCR"]
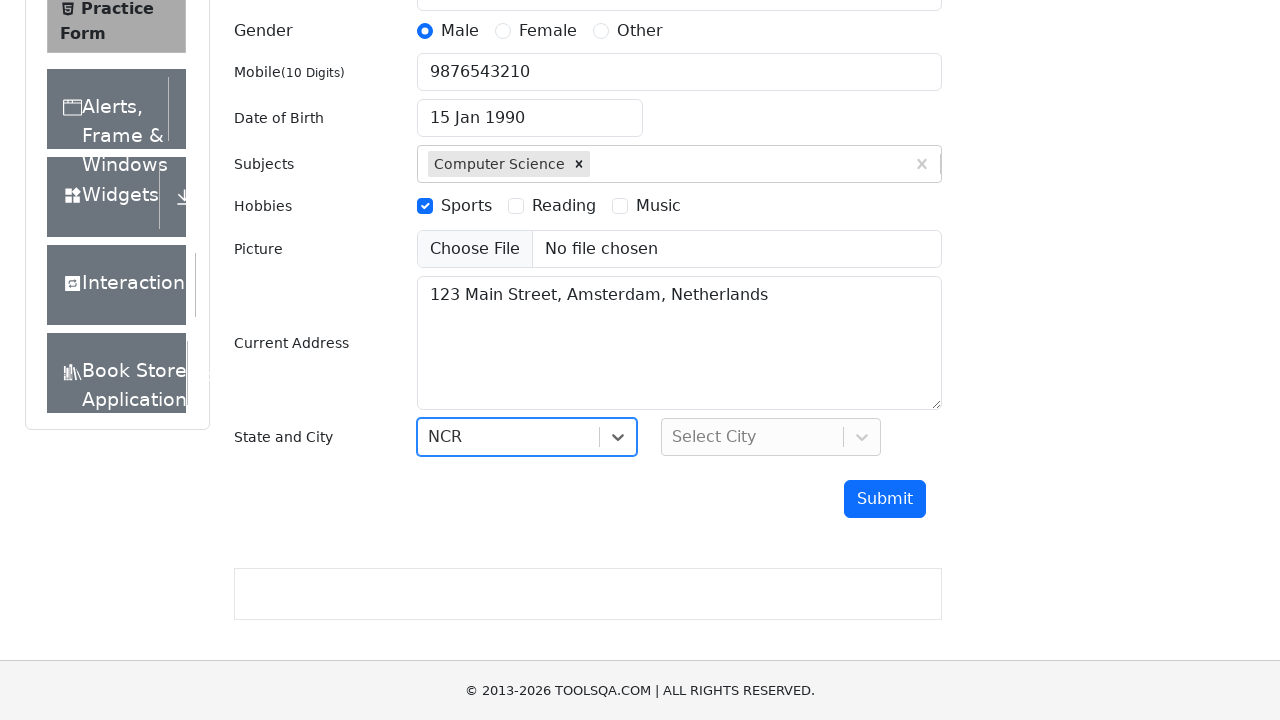

Clicked on city dropdown at (771, 437) on xpath=//div[@id="city"]
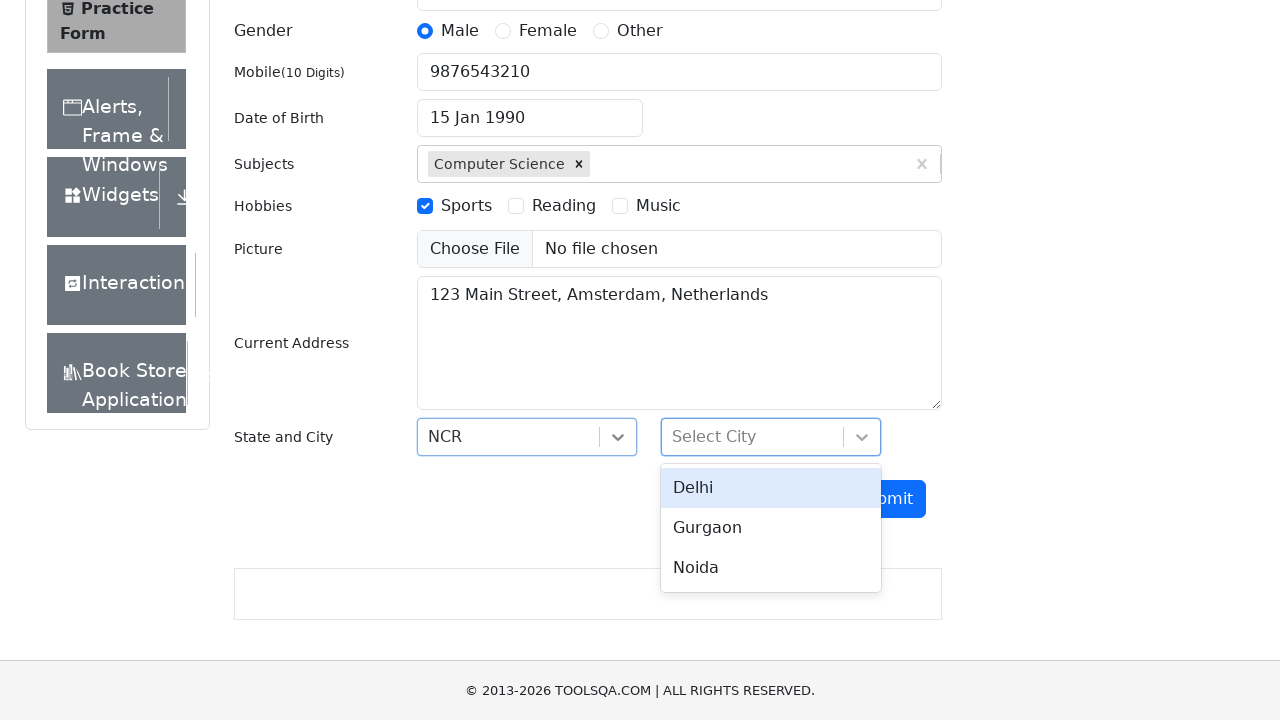

Selected 'Delhi' from city dropdown at (771, 488) on xpath=//div[@id="city"]//div[text()="Delhi"]
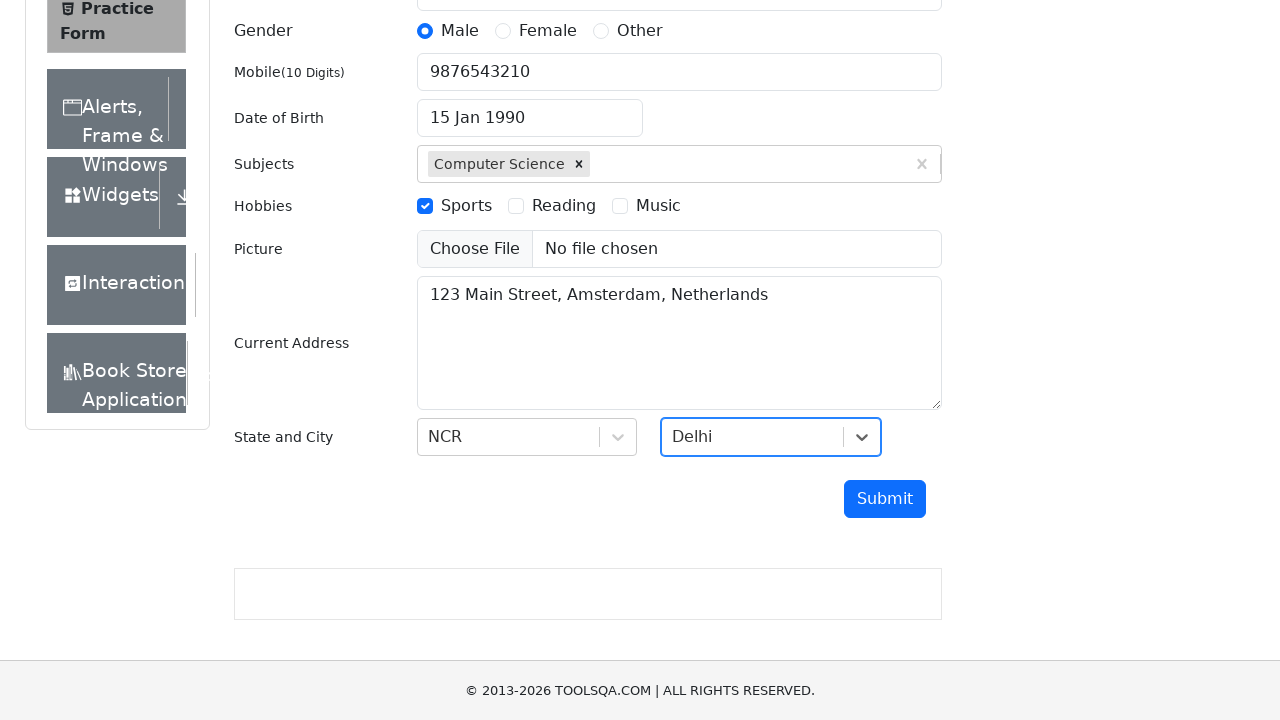

Clicked submit button to submit the form at (885, 499) on xpath=//button[@id="submit"]
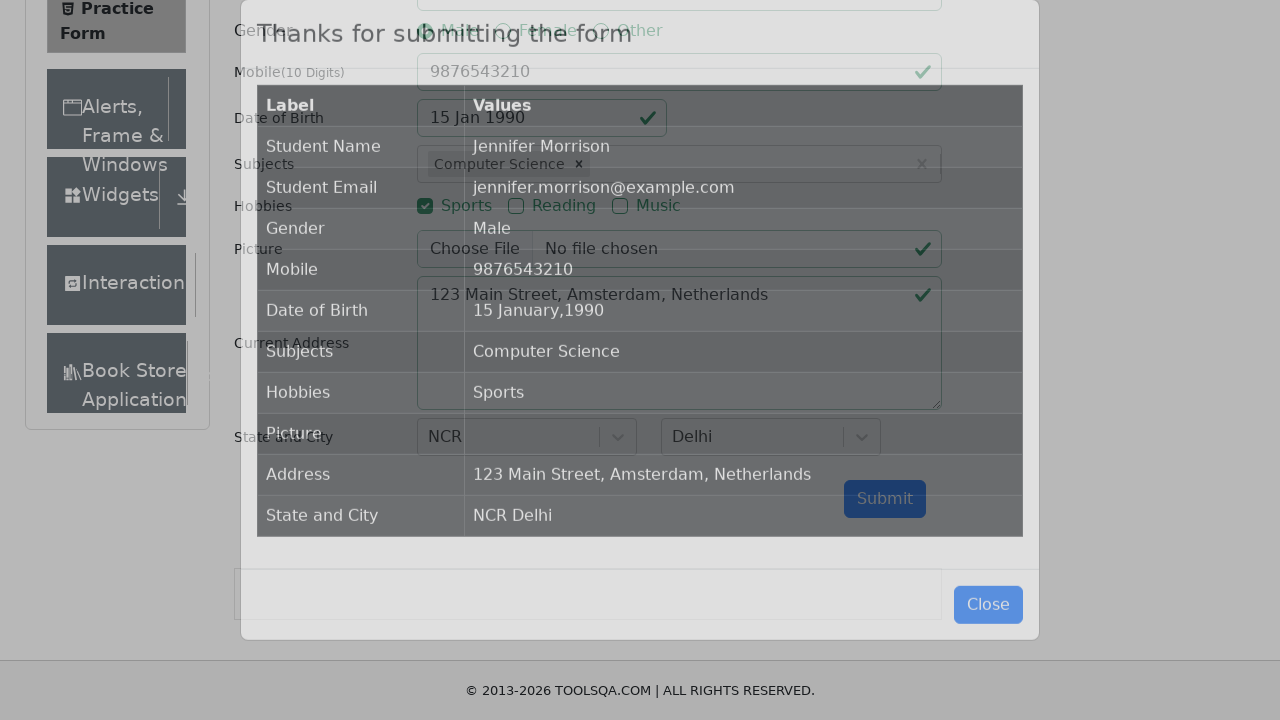

Success modal appeared after form submission
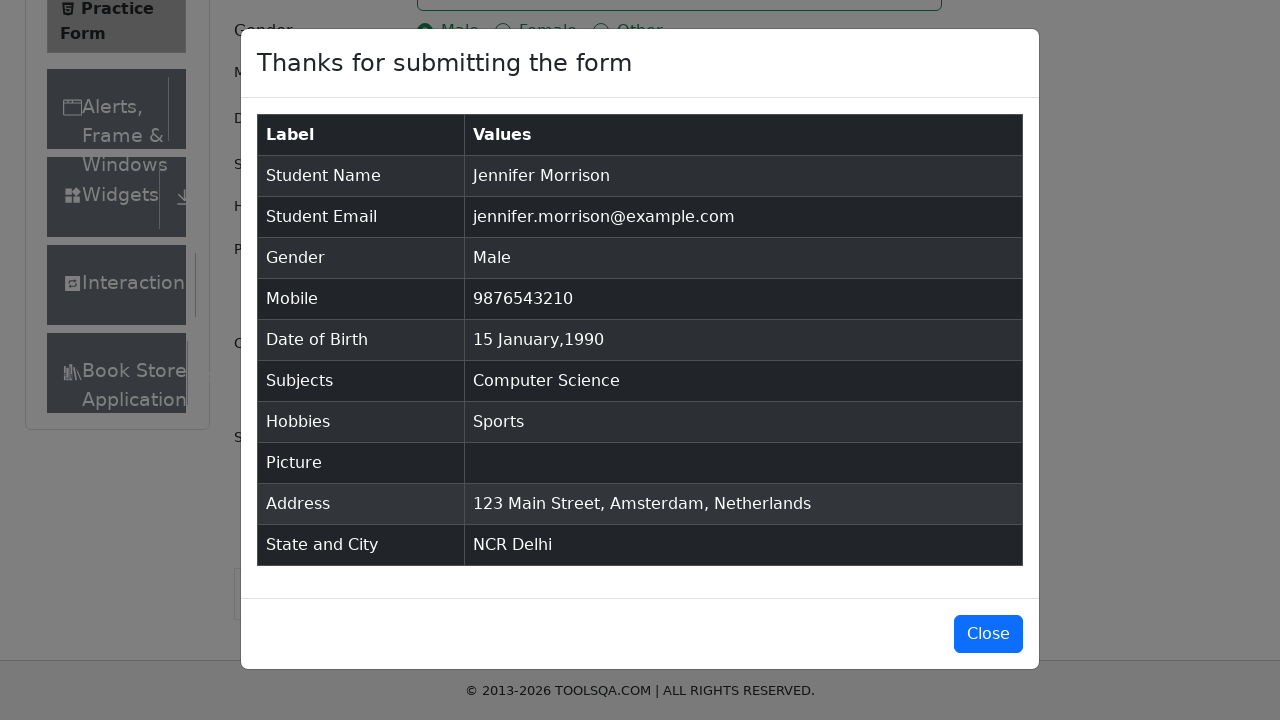

Retrieved modal title: 'Thanks for submitting the form'
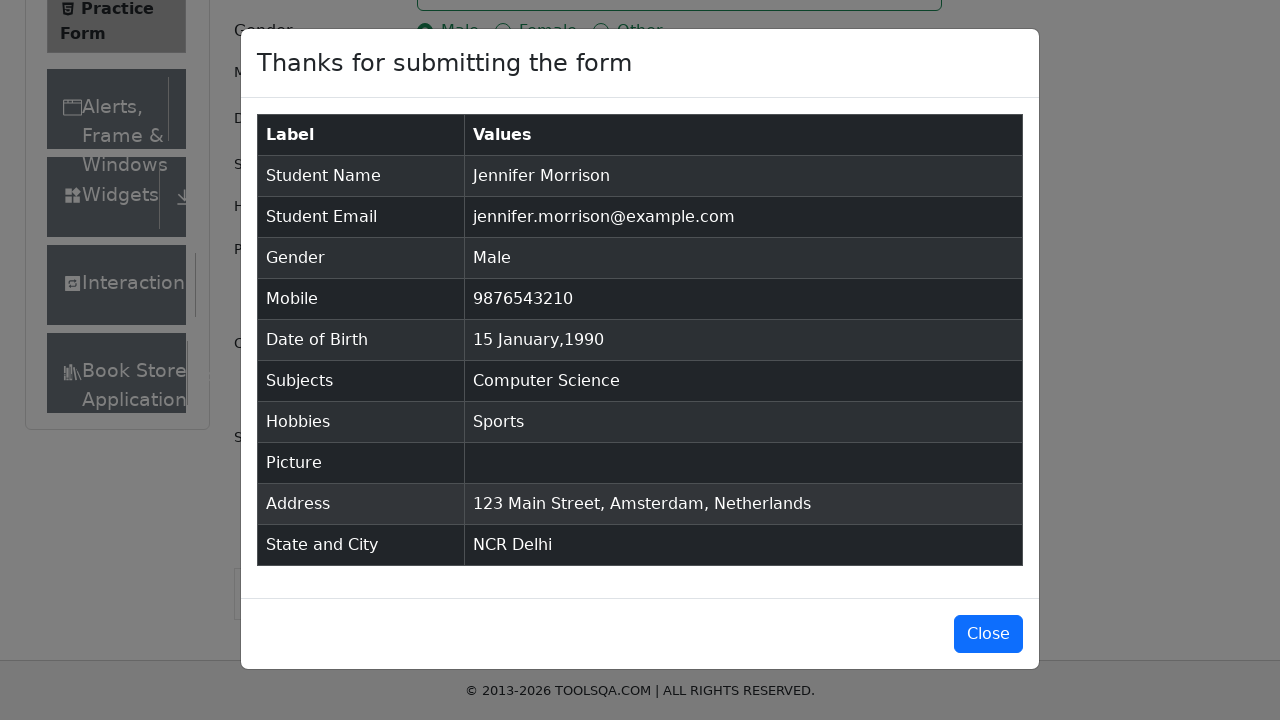

Verified modal title matches expected text 'Thanks for submitting the form'
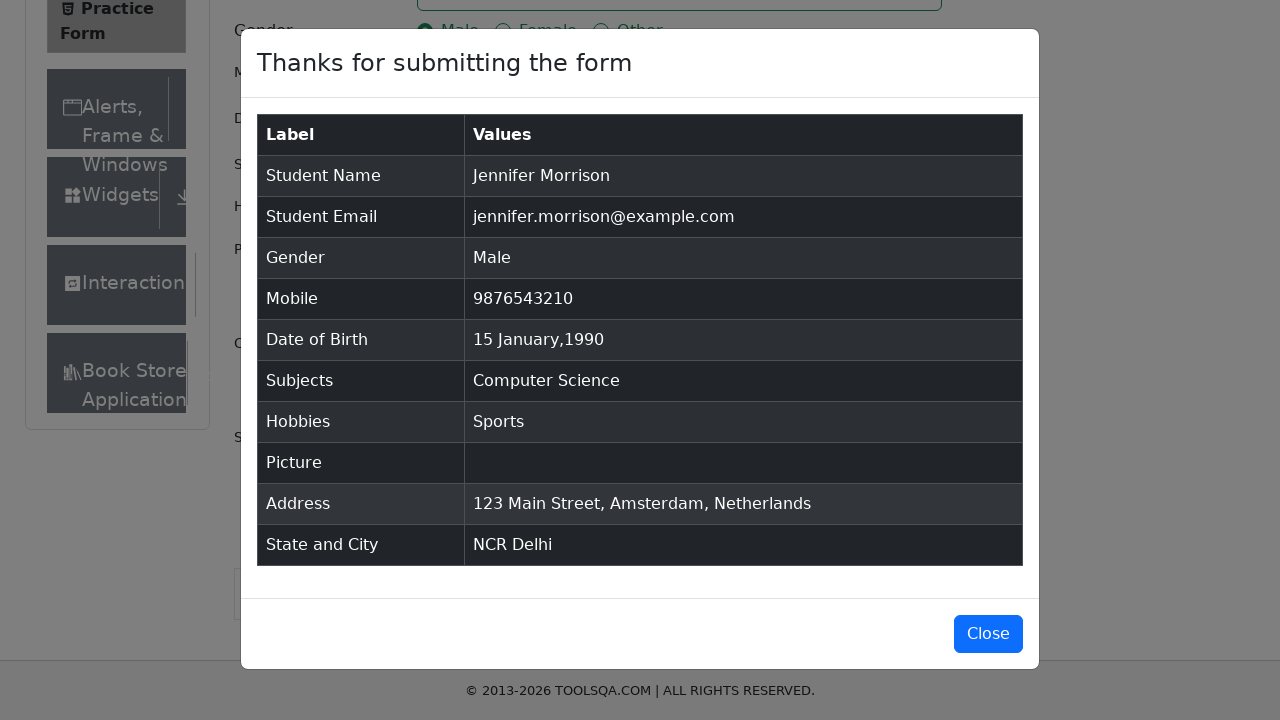

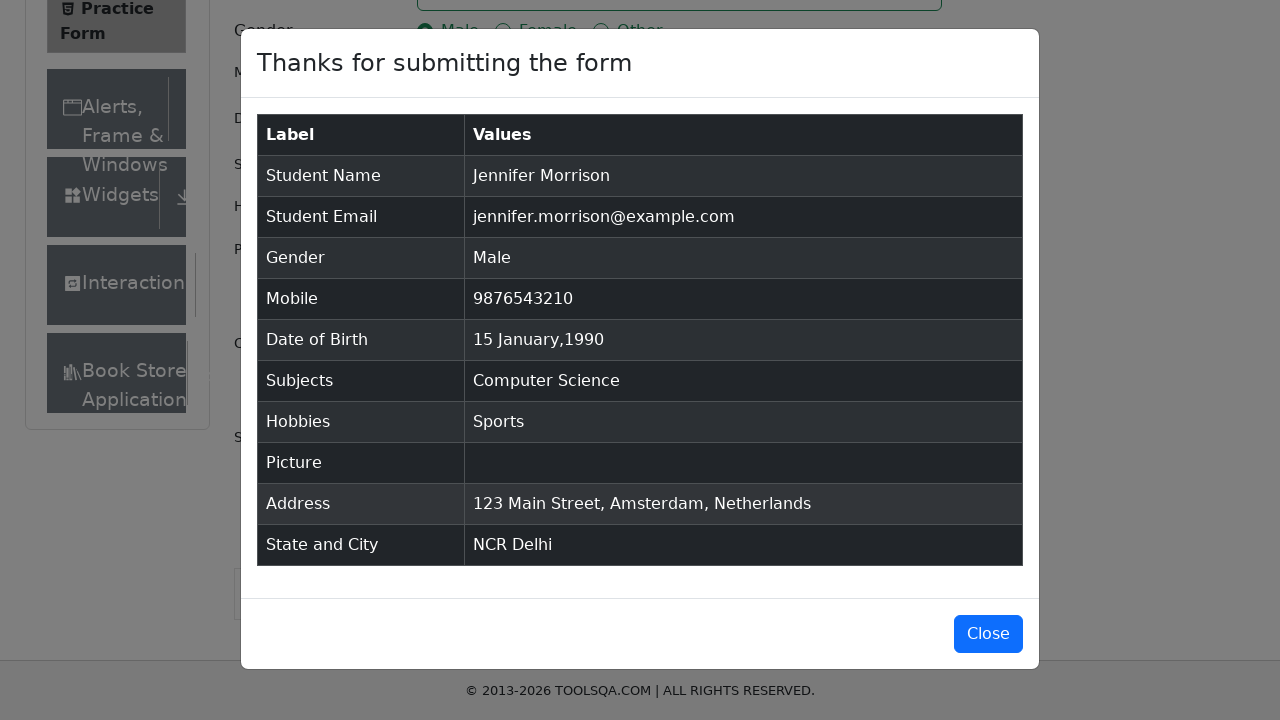